Tests removing a single item from shopping cart by adding a product and then removing it

Starting URL: https://practice.automationtesting.in/

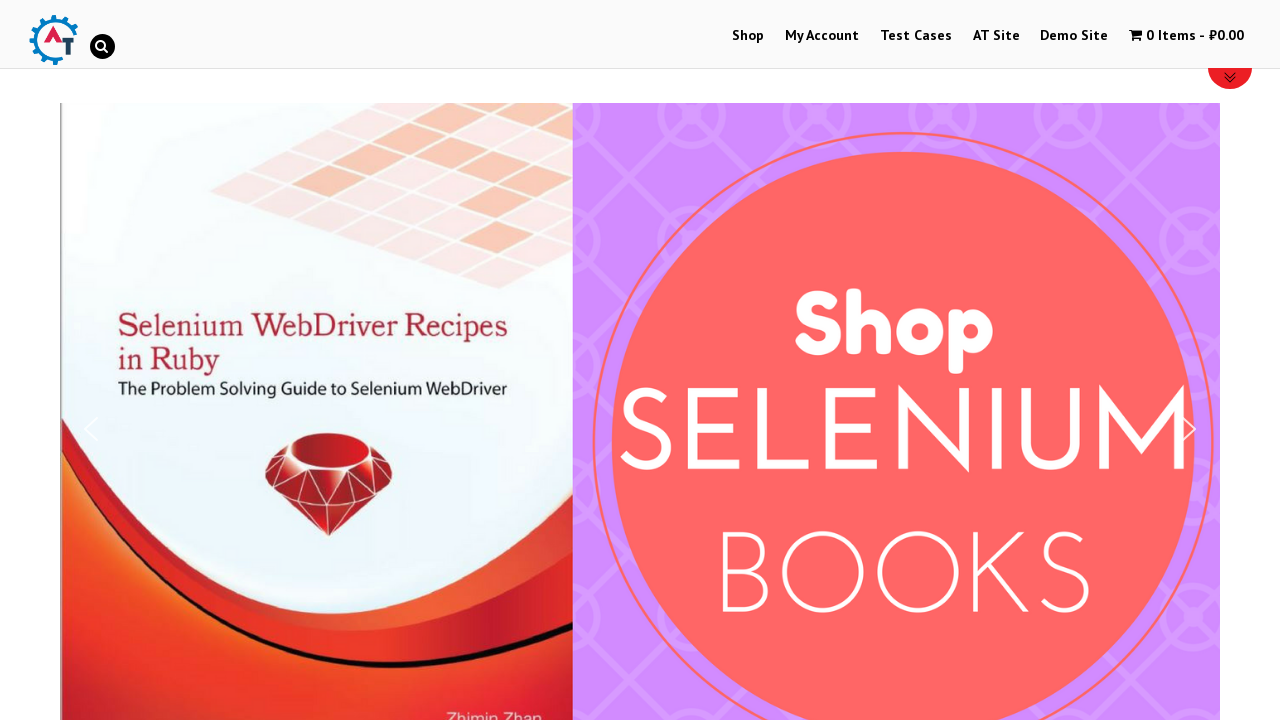

Scrolled down 1000px to view product section
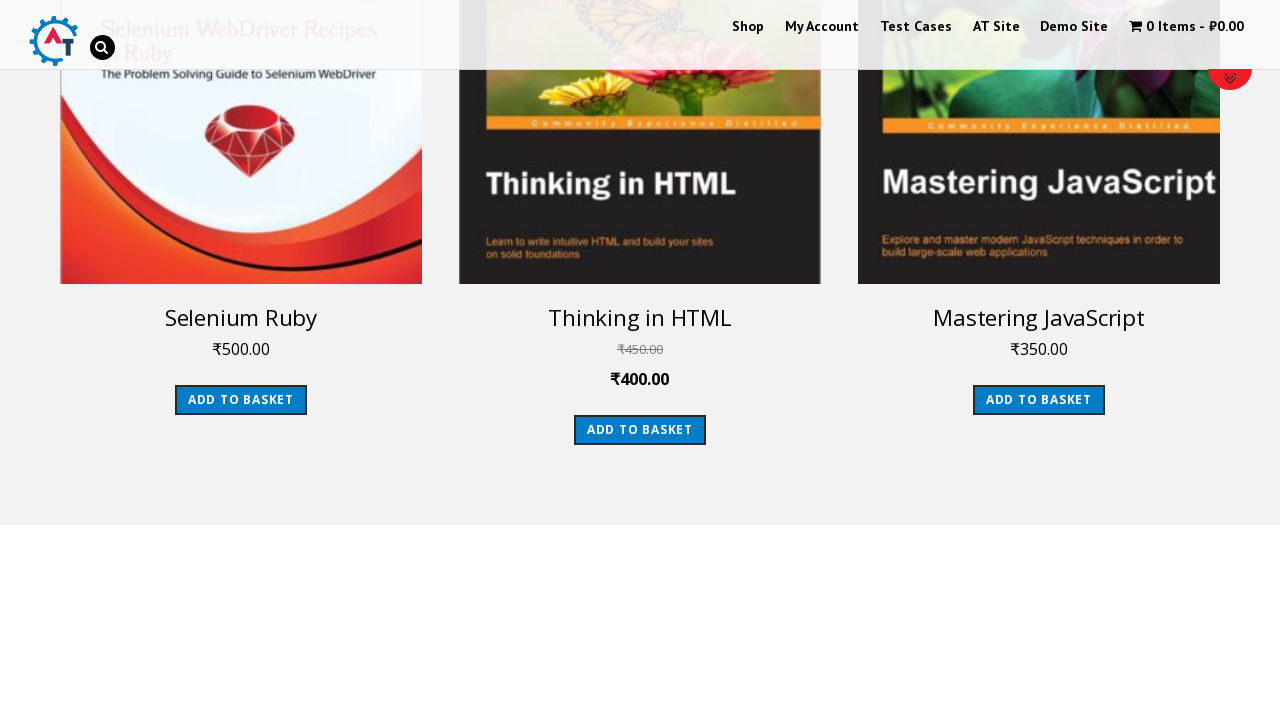

Clicked add to cart button for product at (640, 430) on a[data-product_id='163']
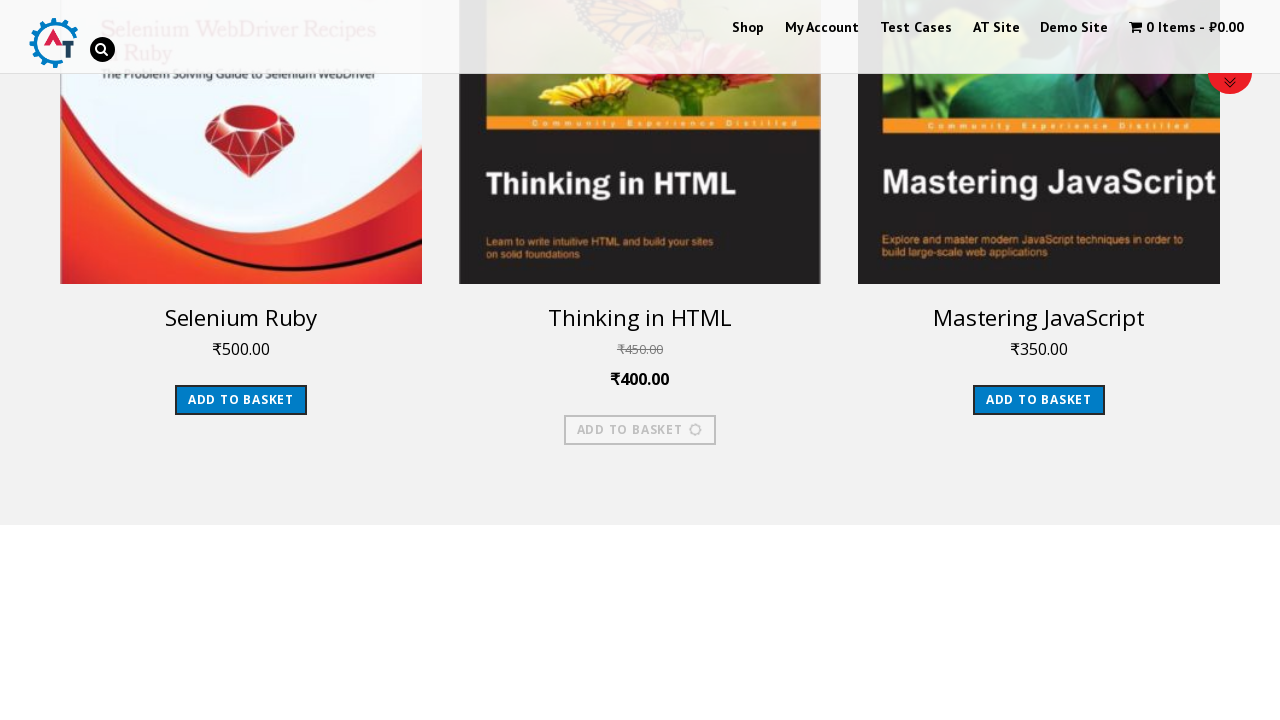

Waited 2 seconds for cart update
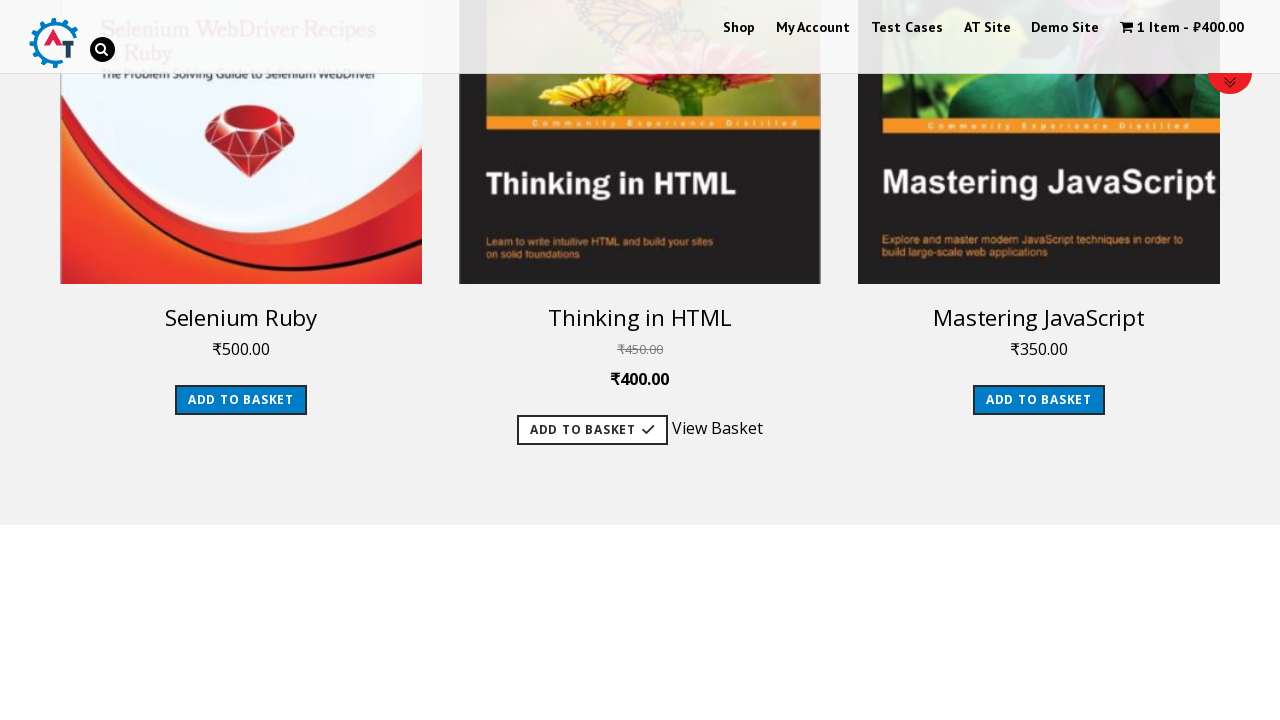

Navigated to basket page
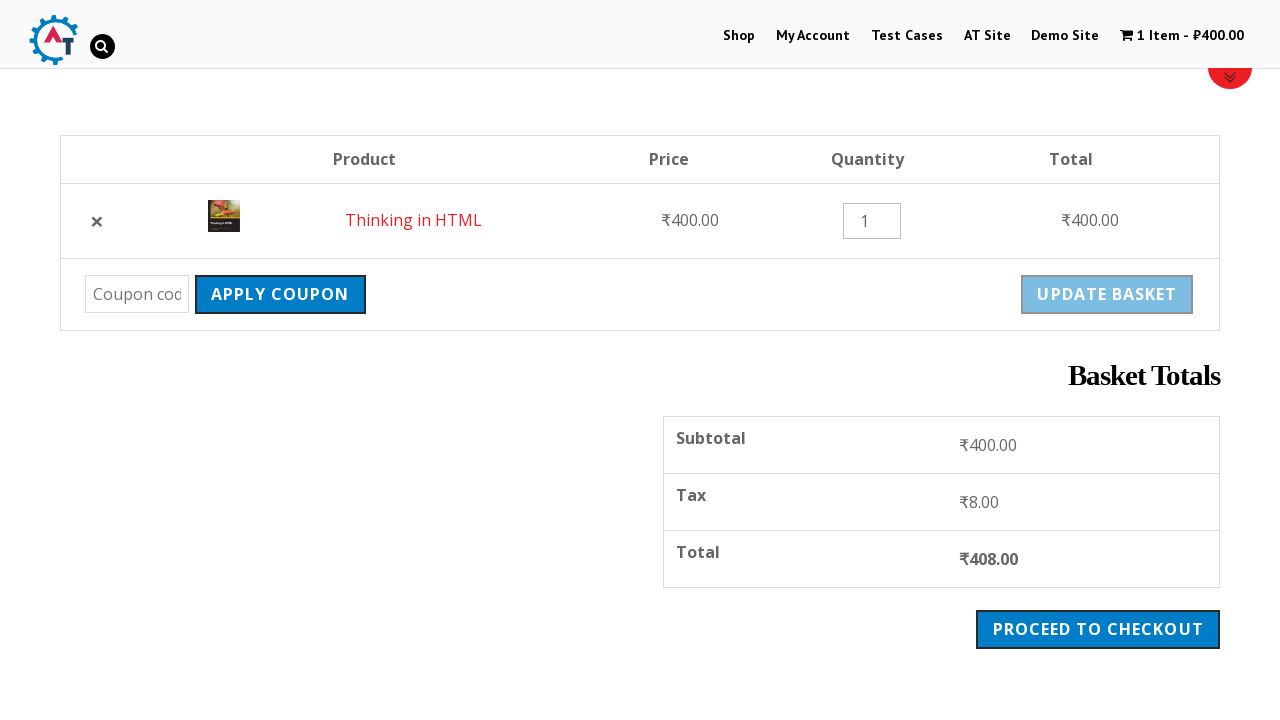

Clicked remove item button at (97, 221) on a[title='Remove this item']
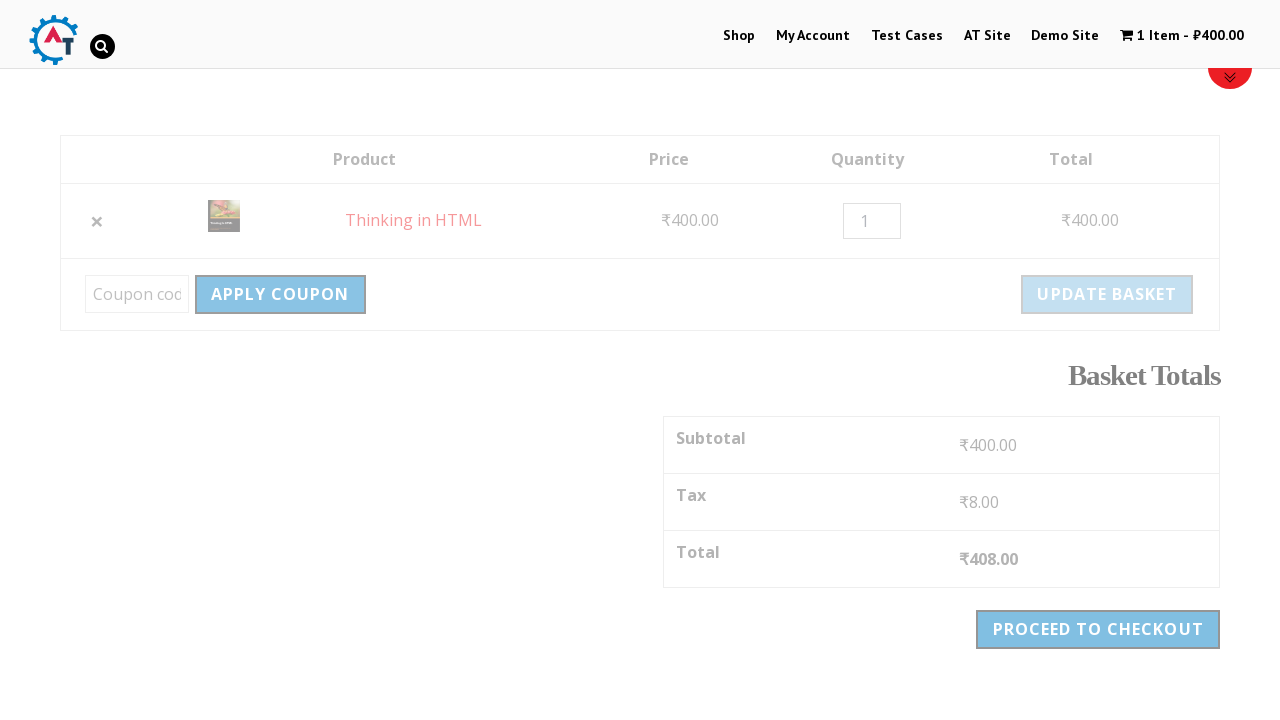

Item removal confirmation message appeared
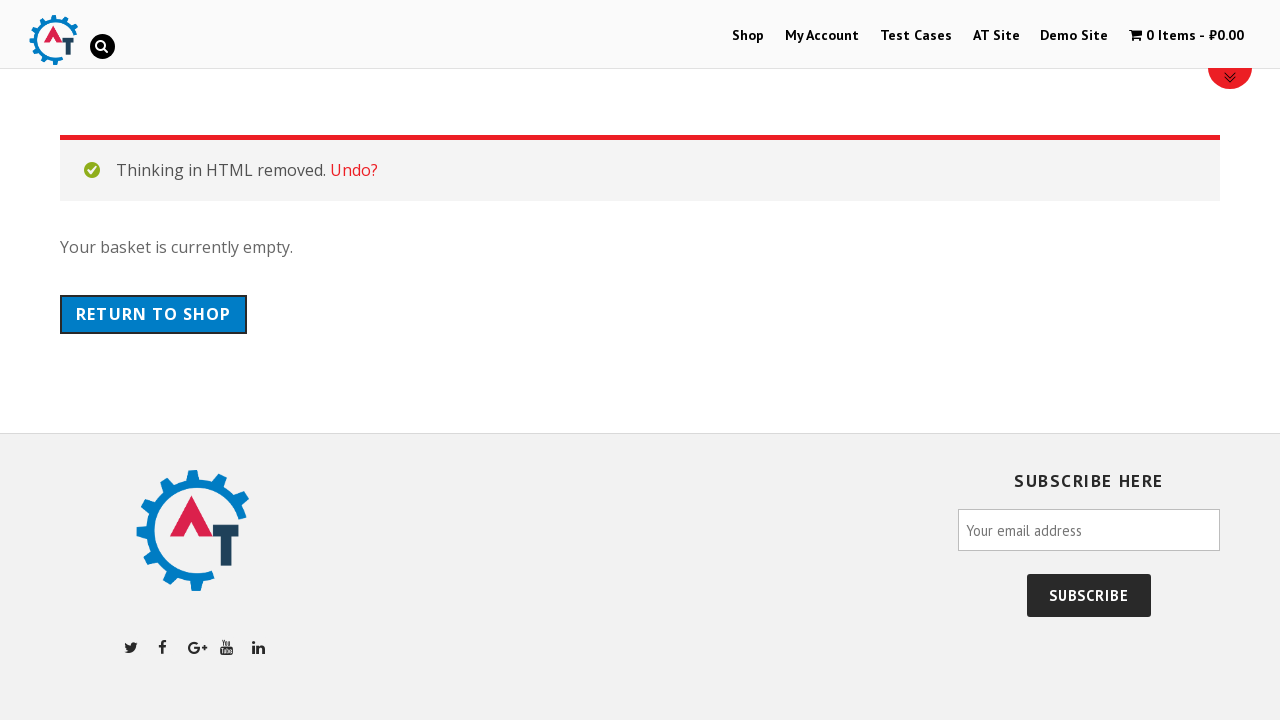

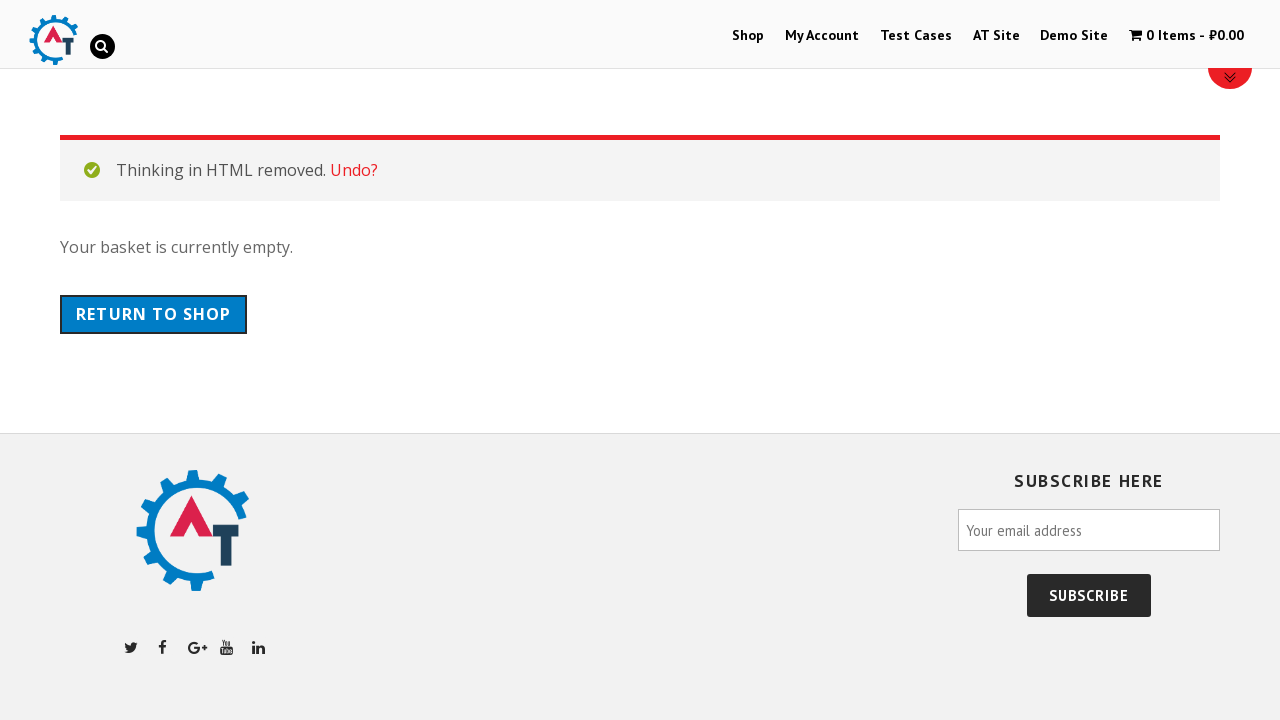